Tests handling of a JavaScript confirmation dialog by clicking the button and dismissing the alert

Starting URL: https://the-internet.herokuapp.com/javascript_alerts

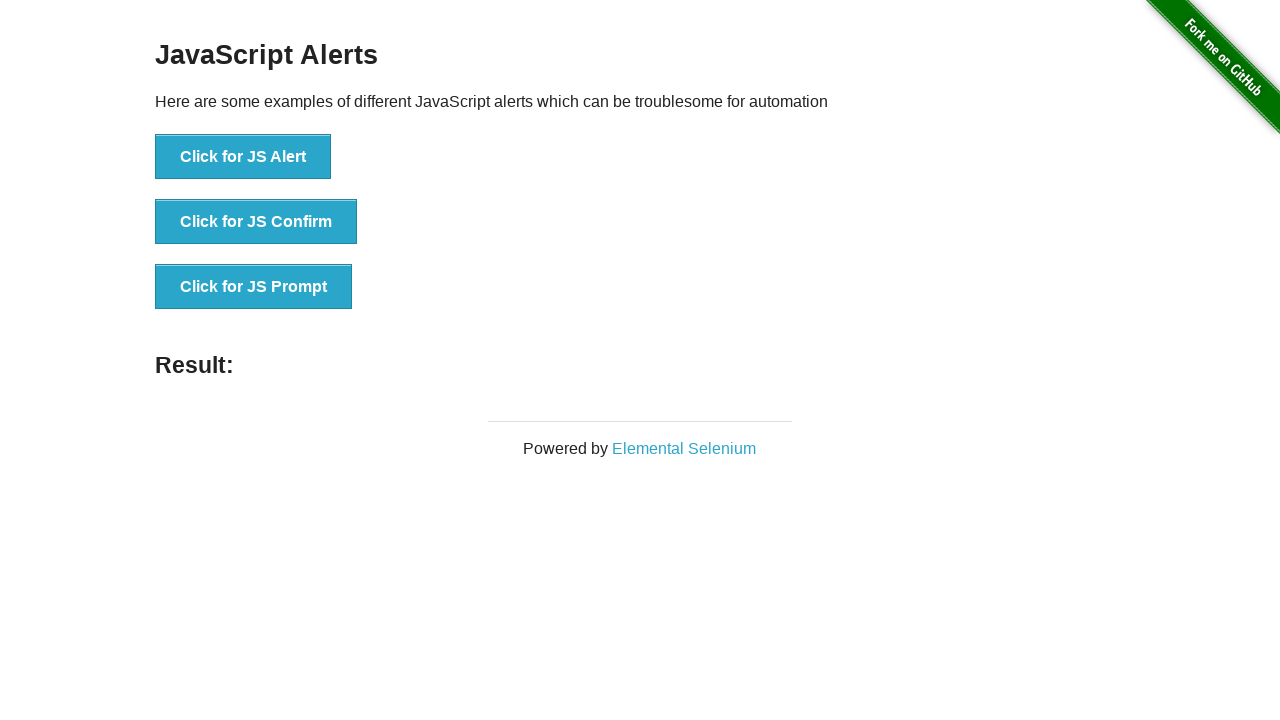

Clicked button to trigger JavaScript confirmation dialog at (256, 222) on xpath=//button[text()='Click for JS Confirm']
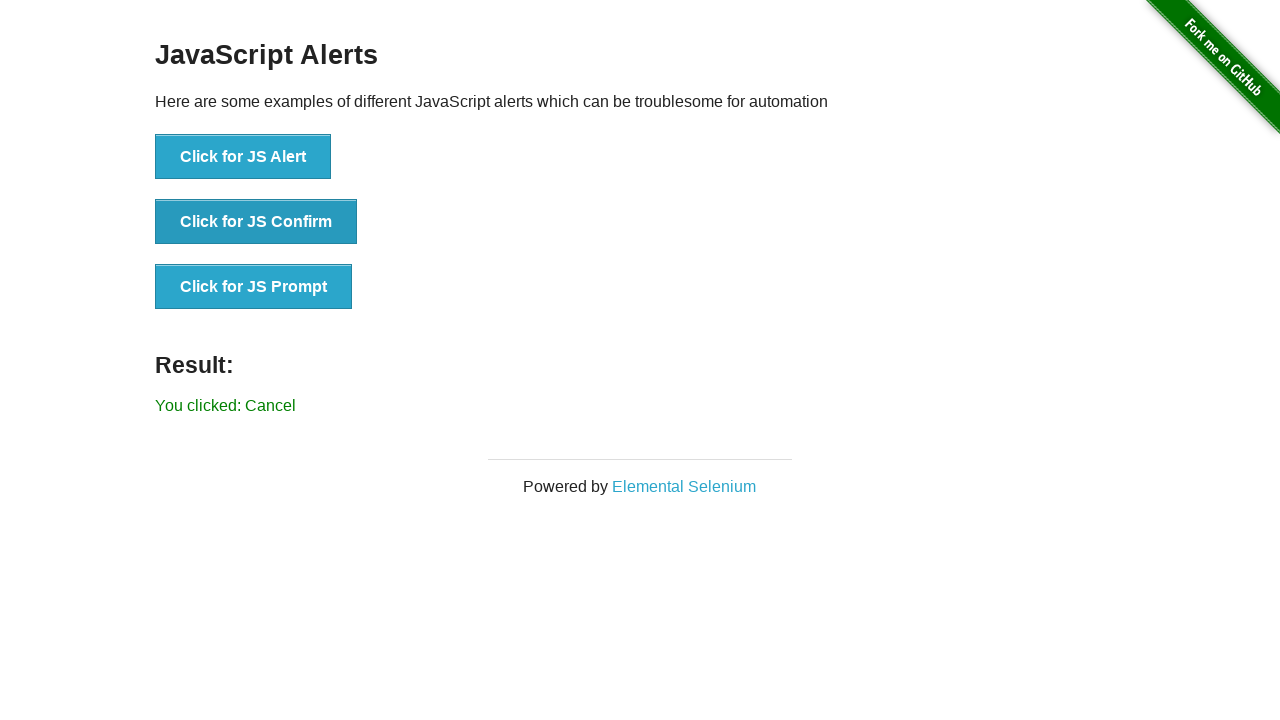

Set up dialog handler to dismiss confirmation popup
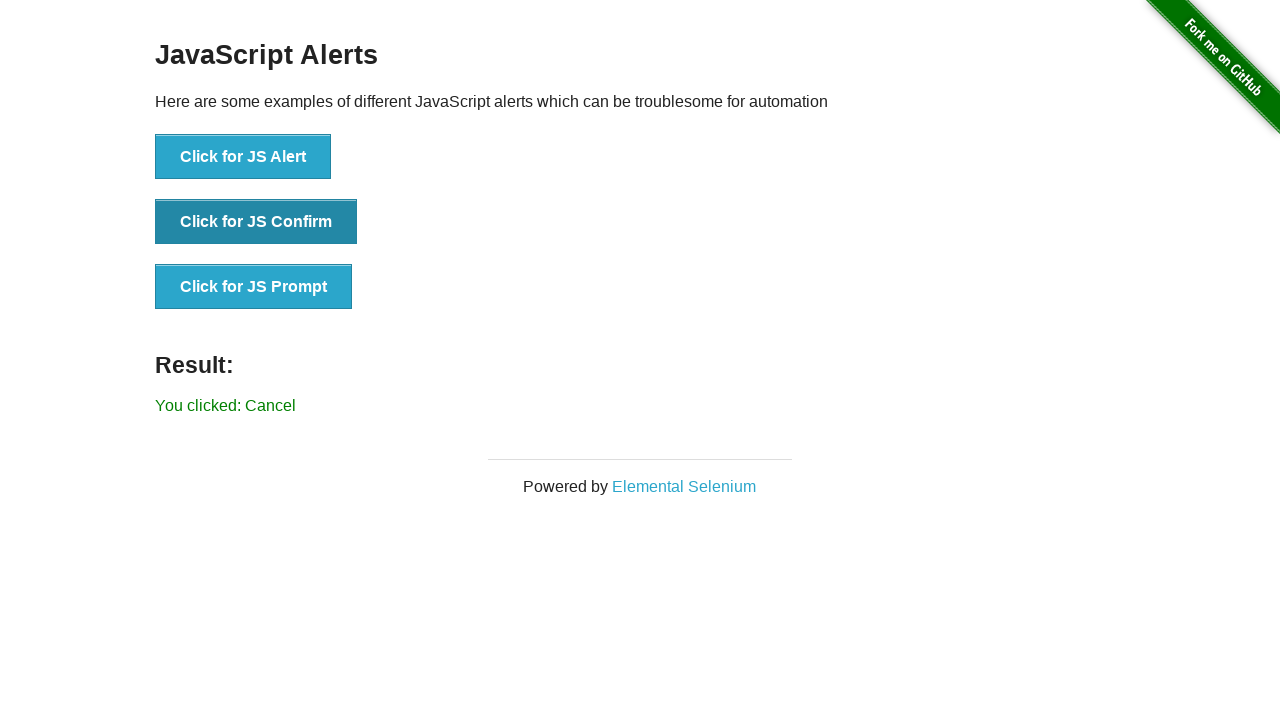

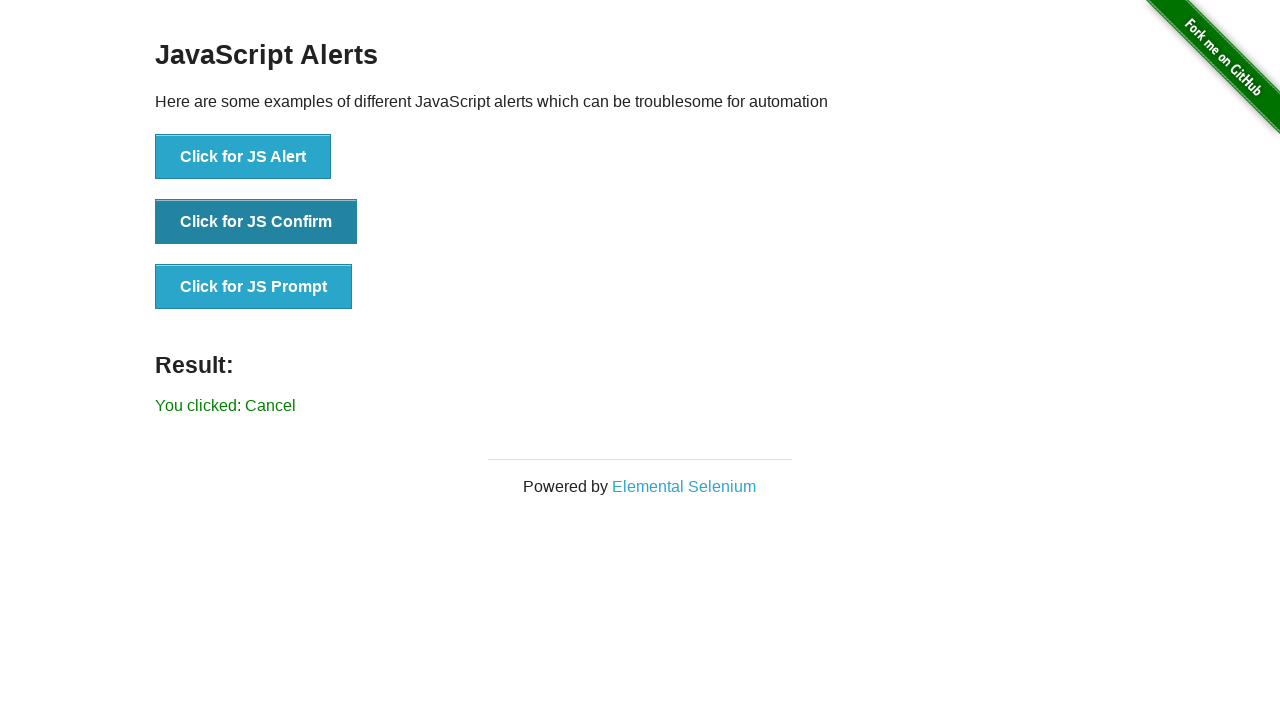